Tests the JQuery UI Menus link by clicking it and verifying the page loads correctly

Starting URL: https://the-internet.herokuapp.com/

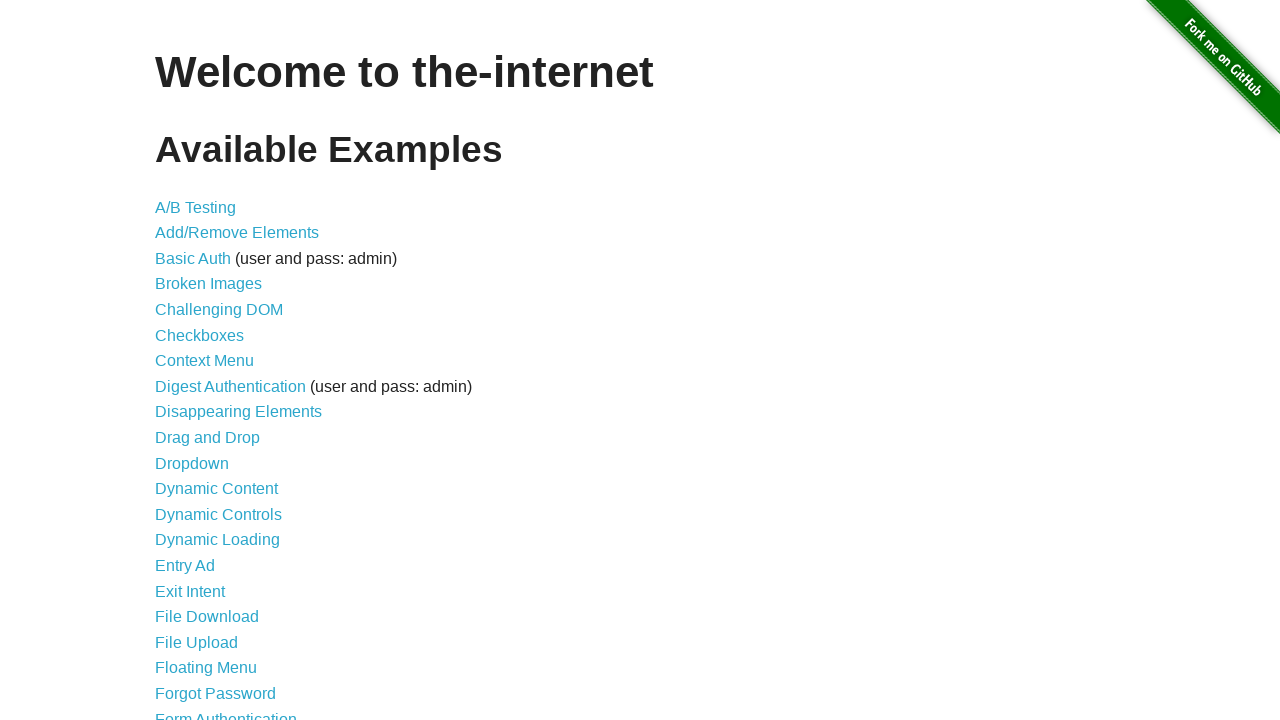

Clicked the JQuery UI Menus link at (216, 360) on a >> internal:has-text="JQuery UI Menus"i
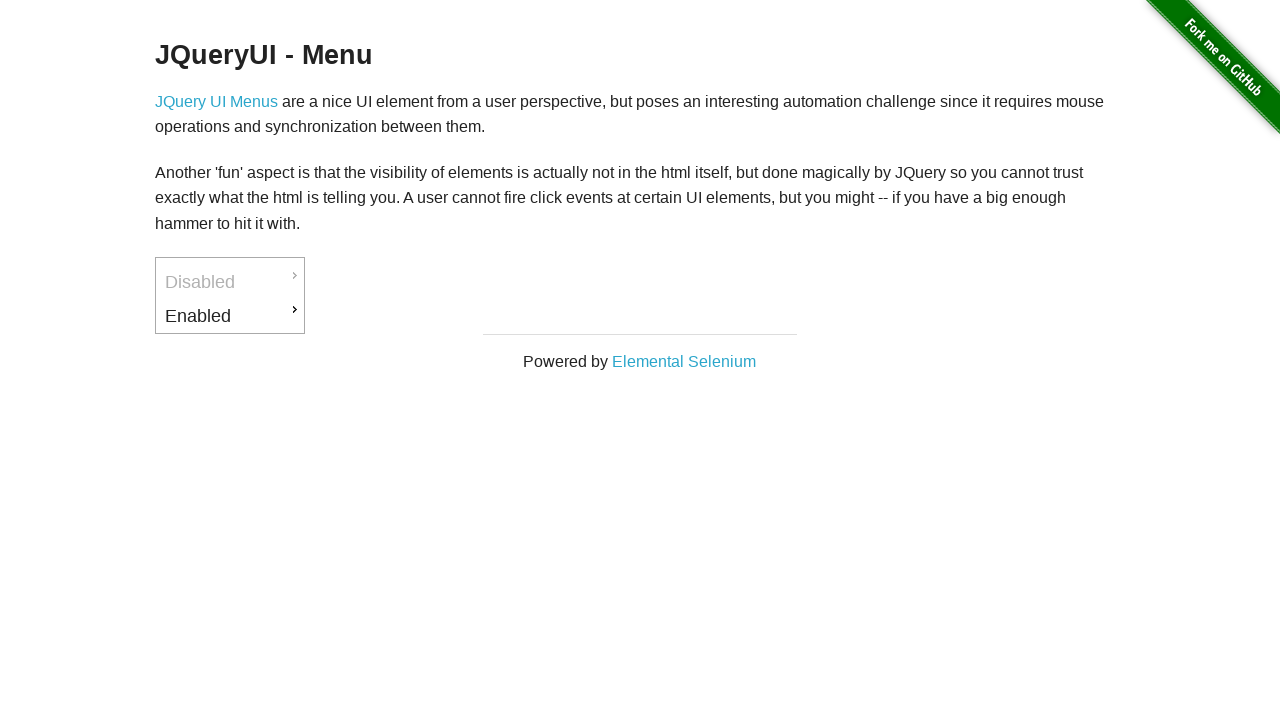

JQuery UI Menus page loaded and network idle
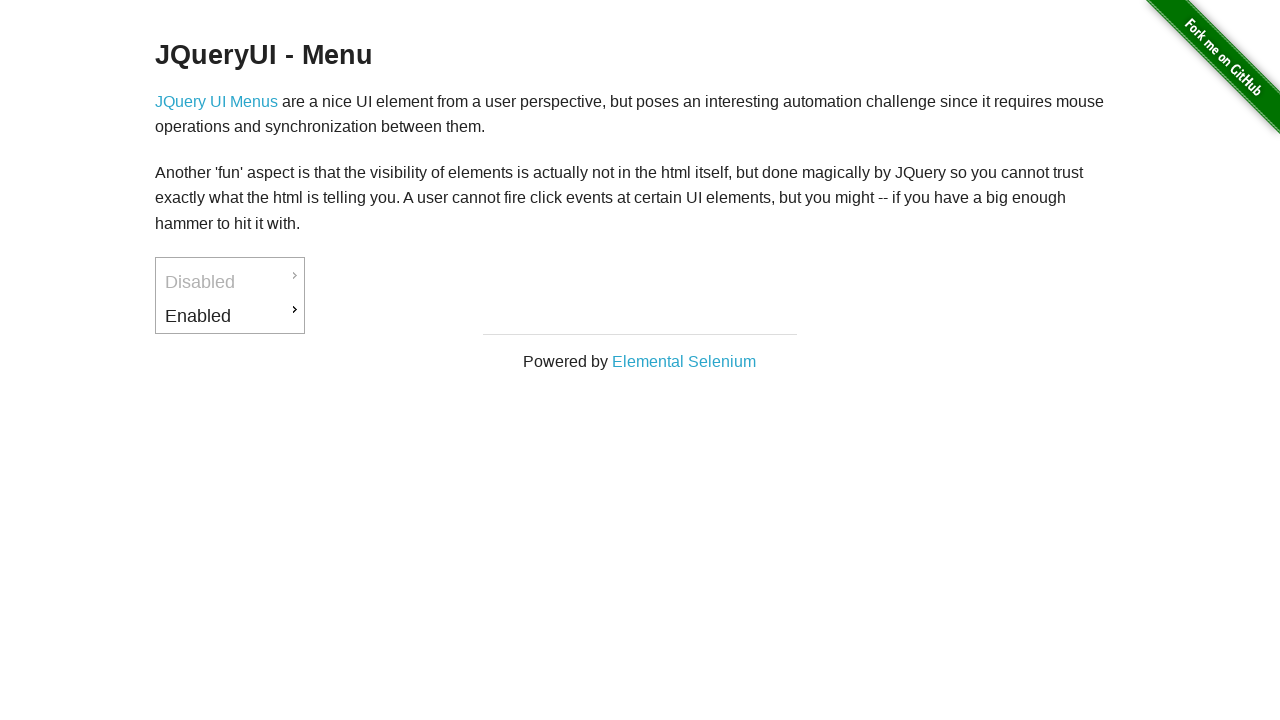

Verified 'JQuery UI Menus' text is present on the page
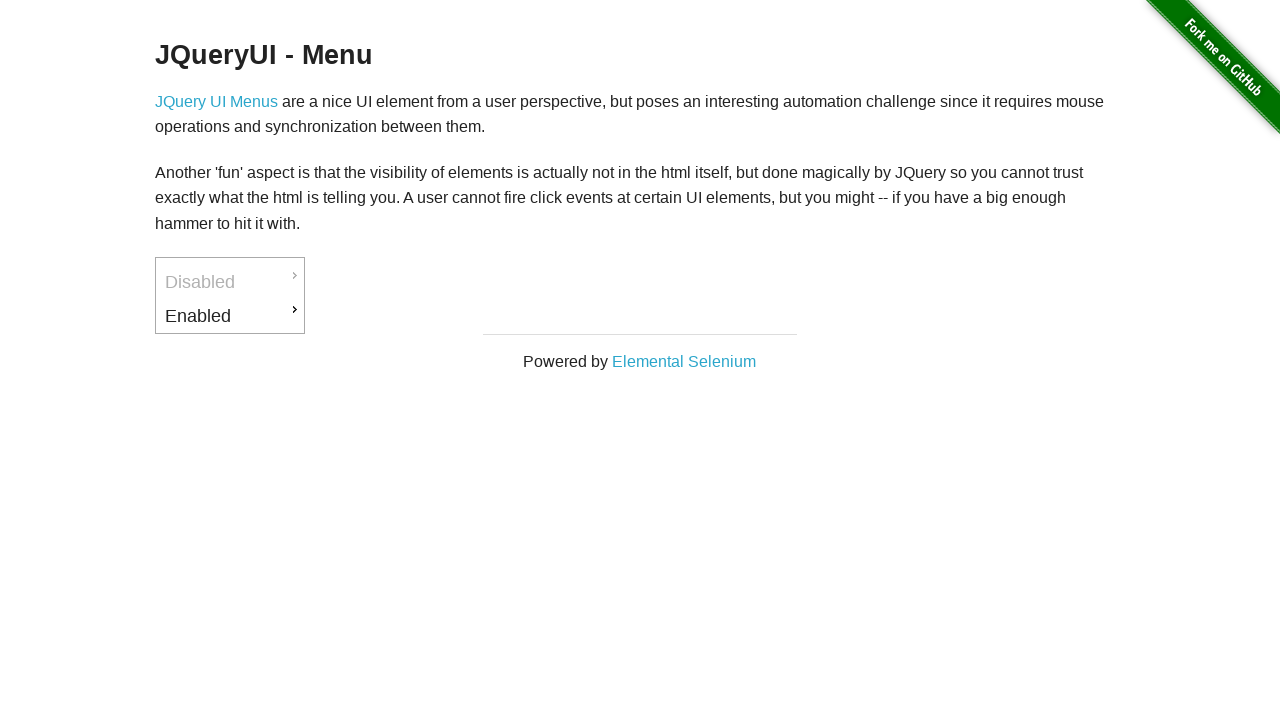

Navigated back to the-internet.herokuapp.com home page
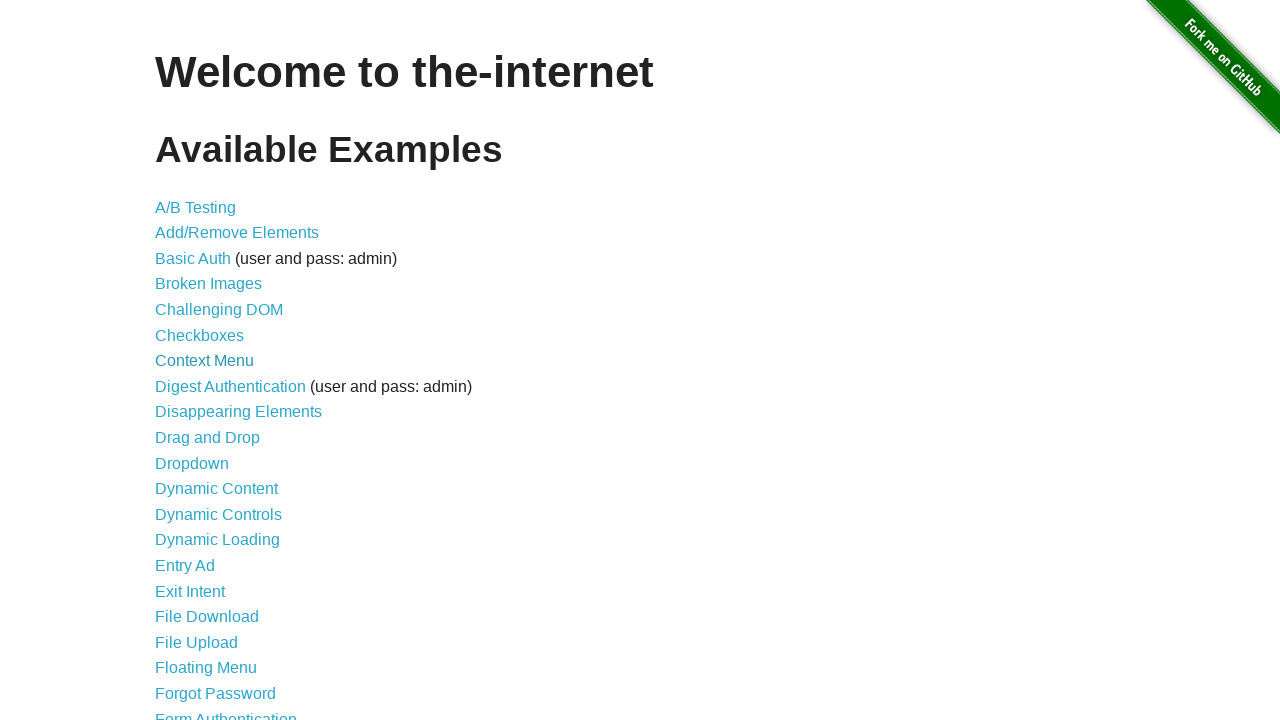

Home page loaded and network idle
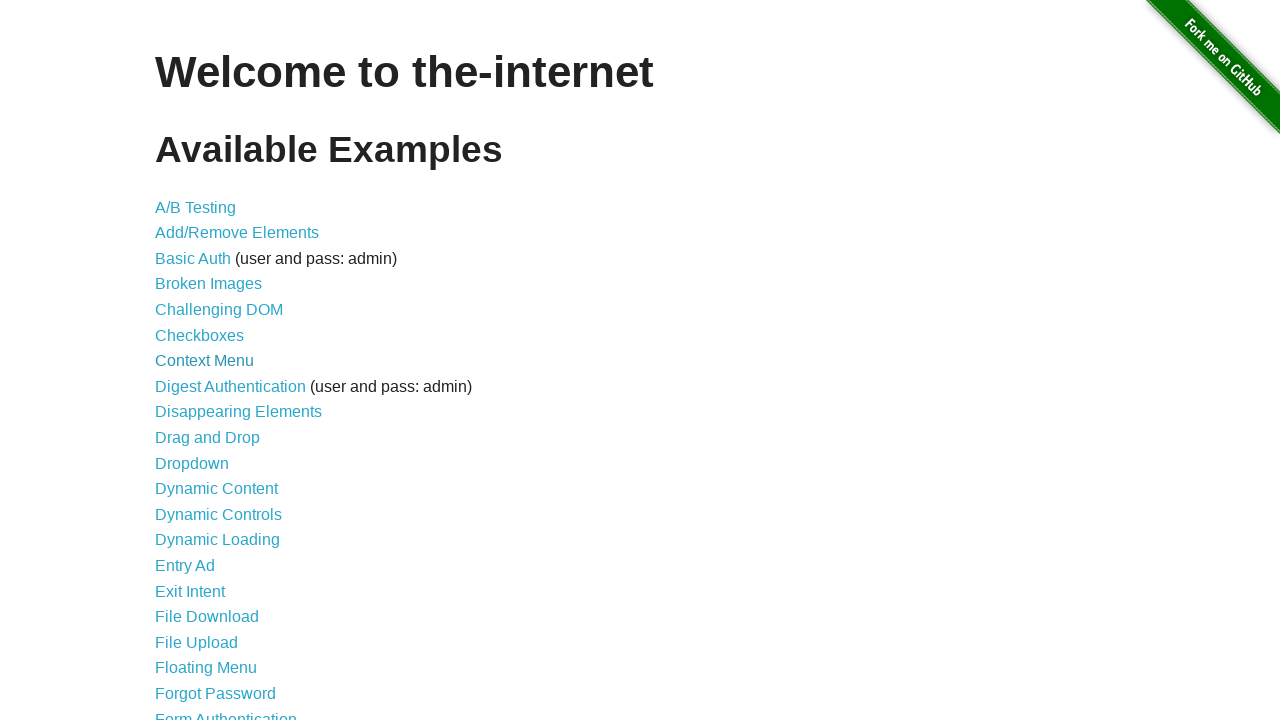

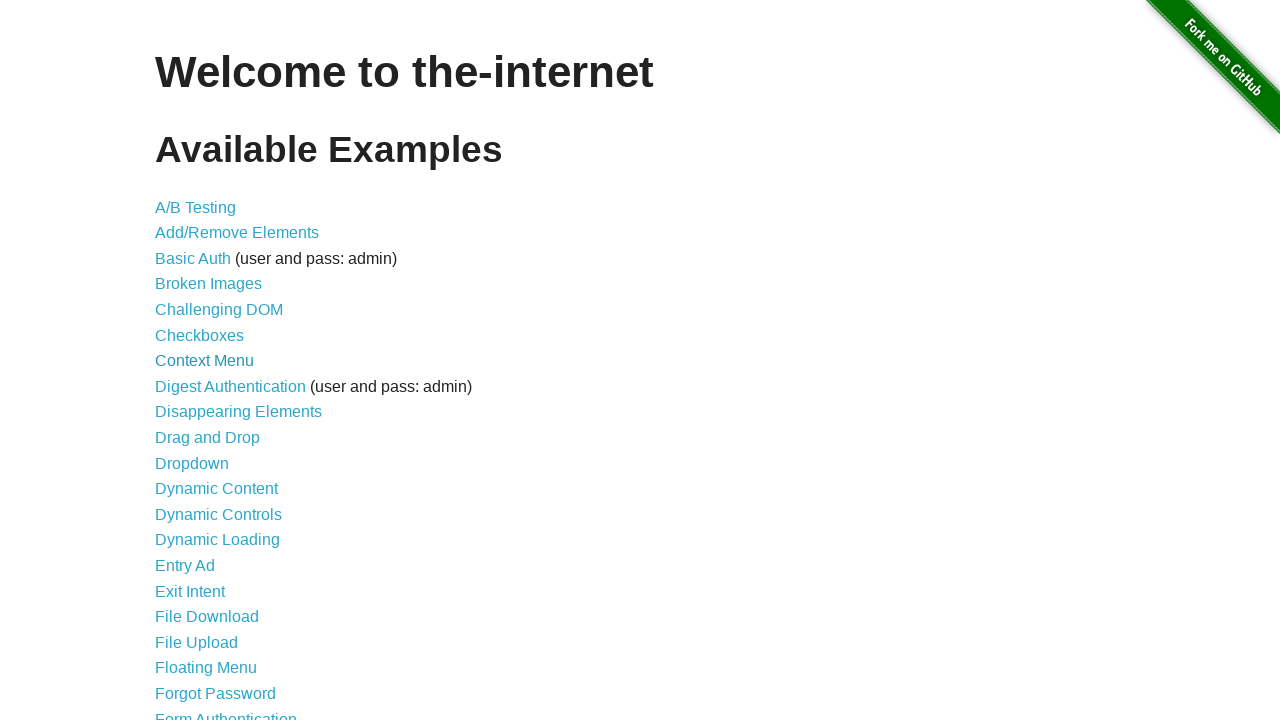